Tests various form elements on a practice automation page including checkboxes, radio buttons, and show/hide functionality

Starting URL: https://rahulshettyacademy.com/AutomationPractice/

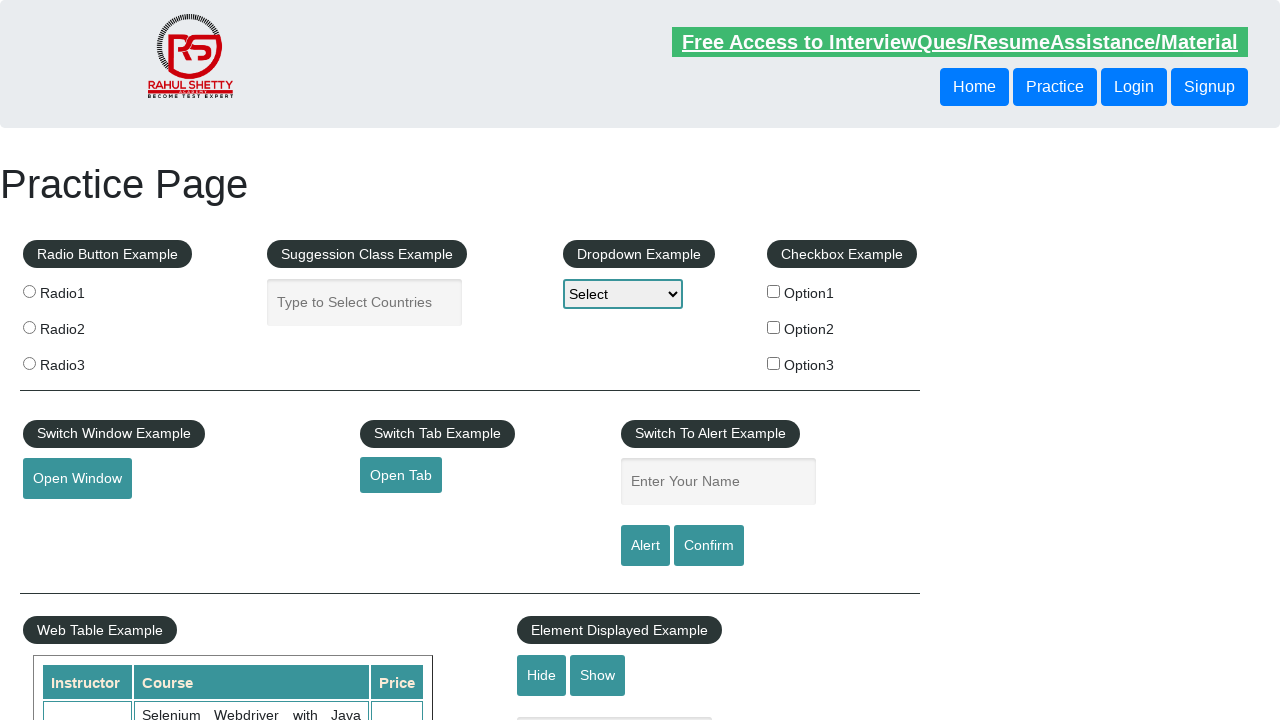

Navigated to practice automation page
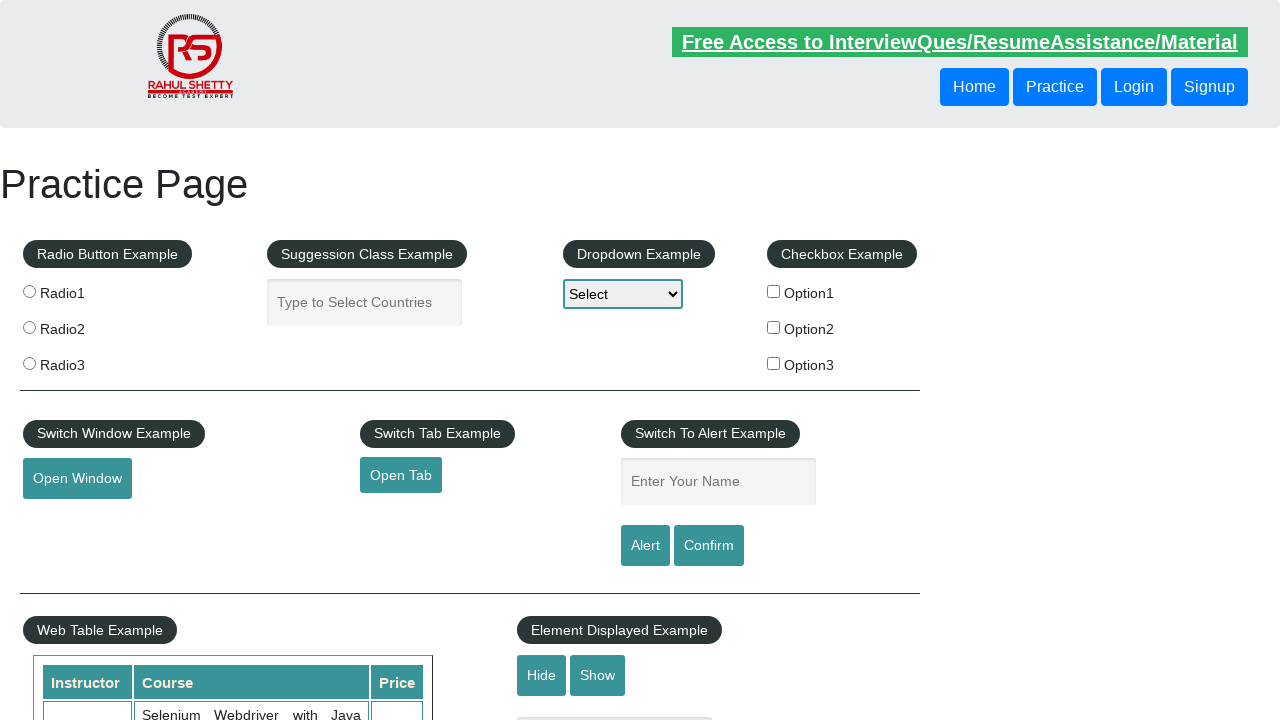

Located all checkboxes on the page
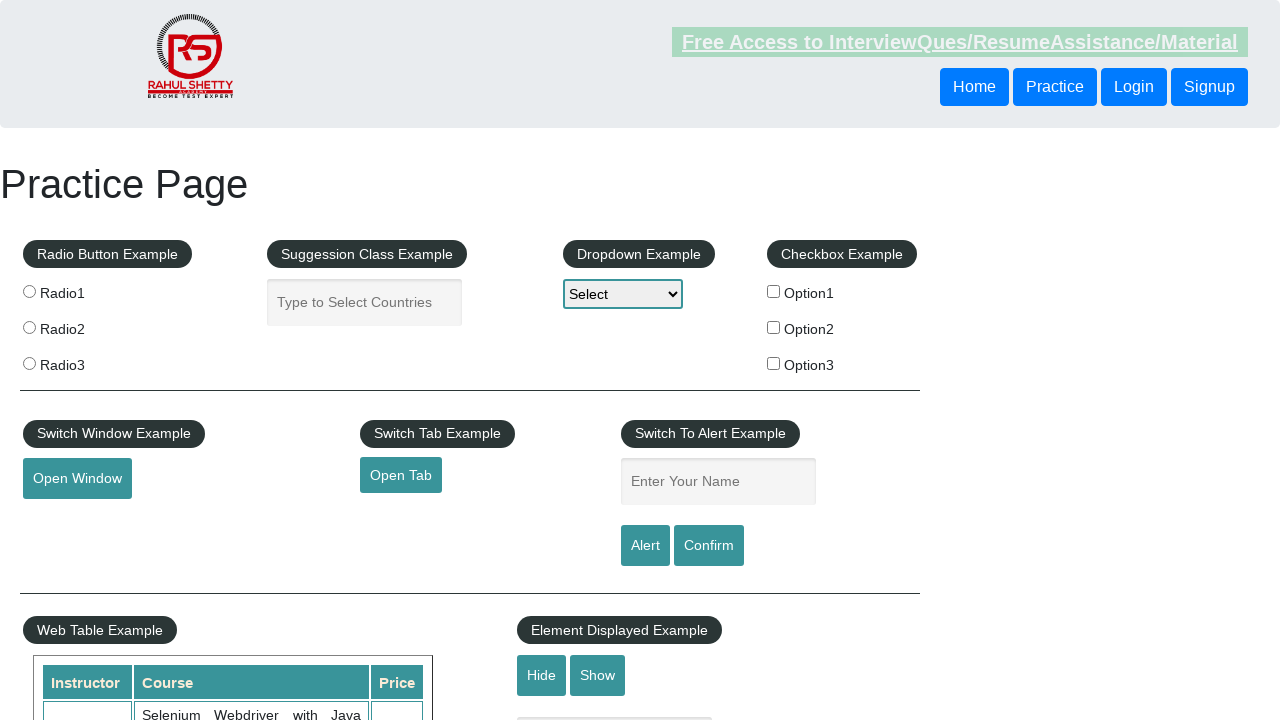

Clicked checkbox with value 'option2' at (774, 327) on xpath=//input[@type='checkbox'] >> nth=1
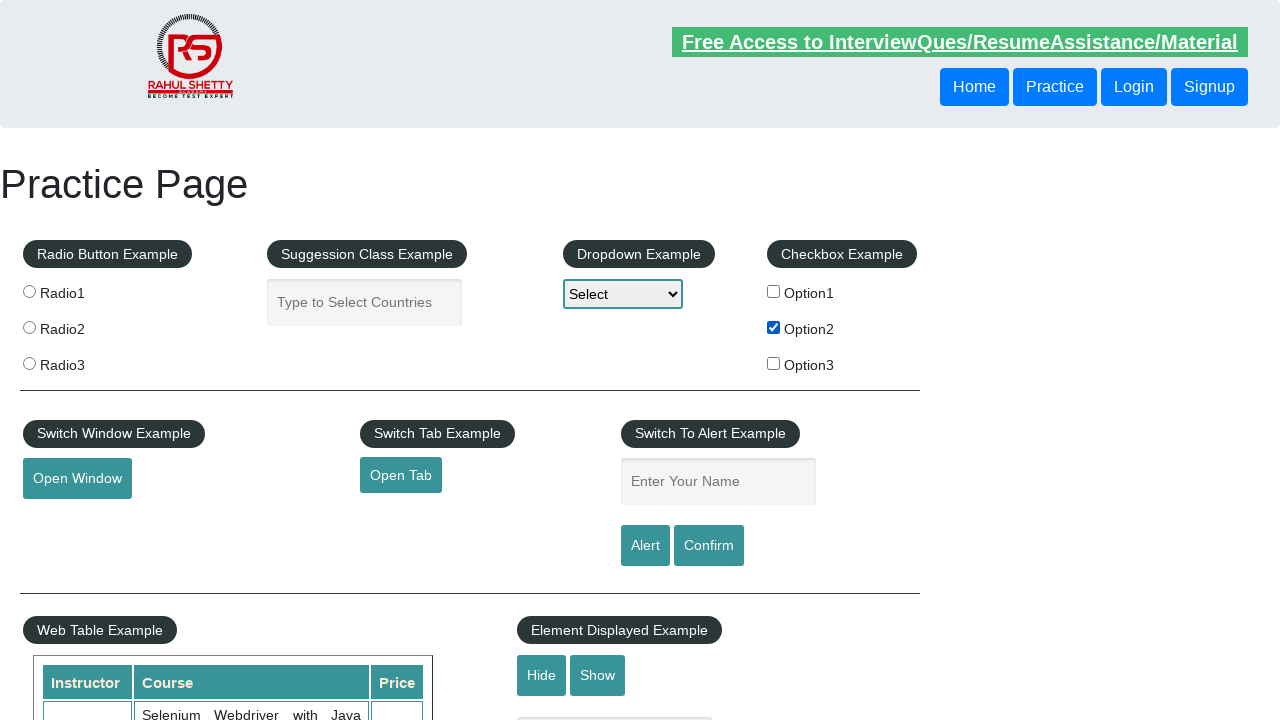

Located all radio buttons on the page
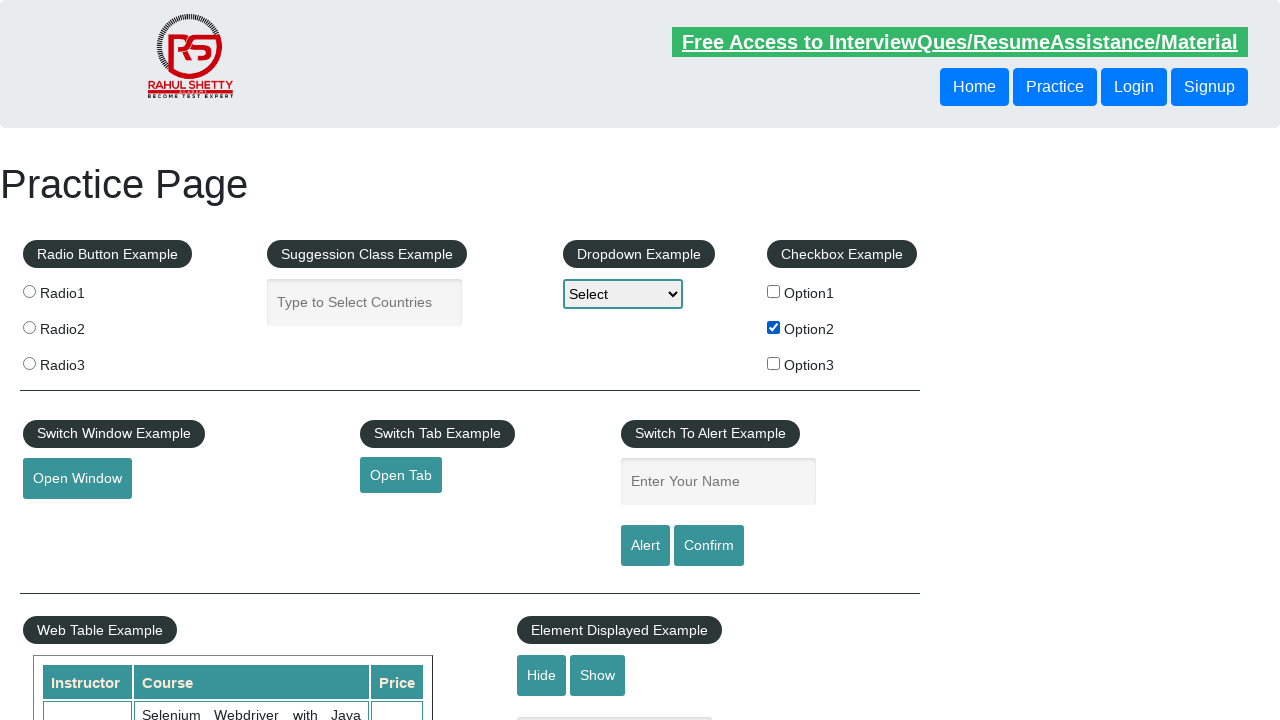

Clicked the third radio button at (29, 363) on .radioButton >> nth=2
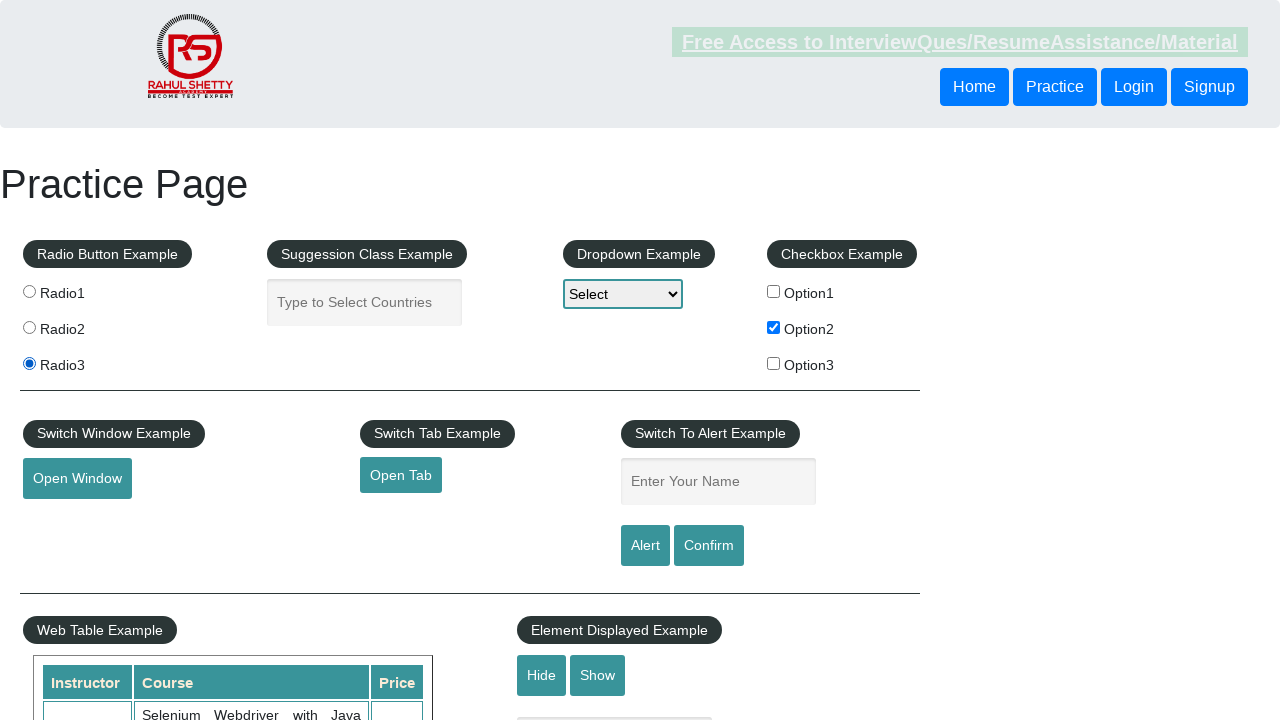

Clicked hide button to hide textbox at (542, 675) on #hide-textbox
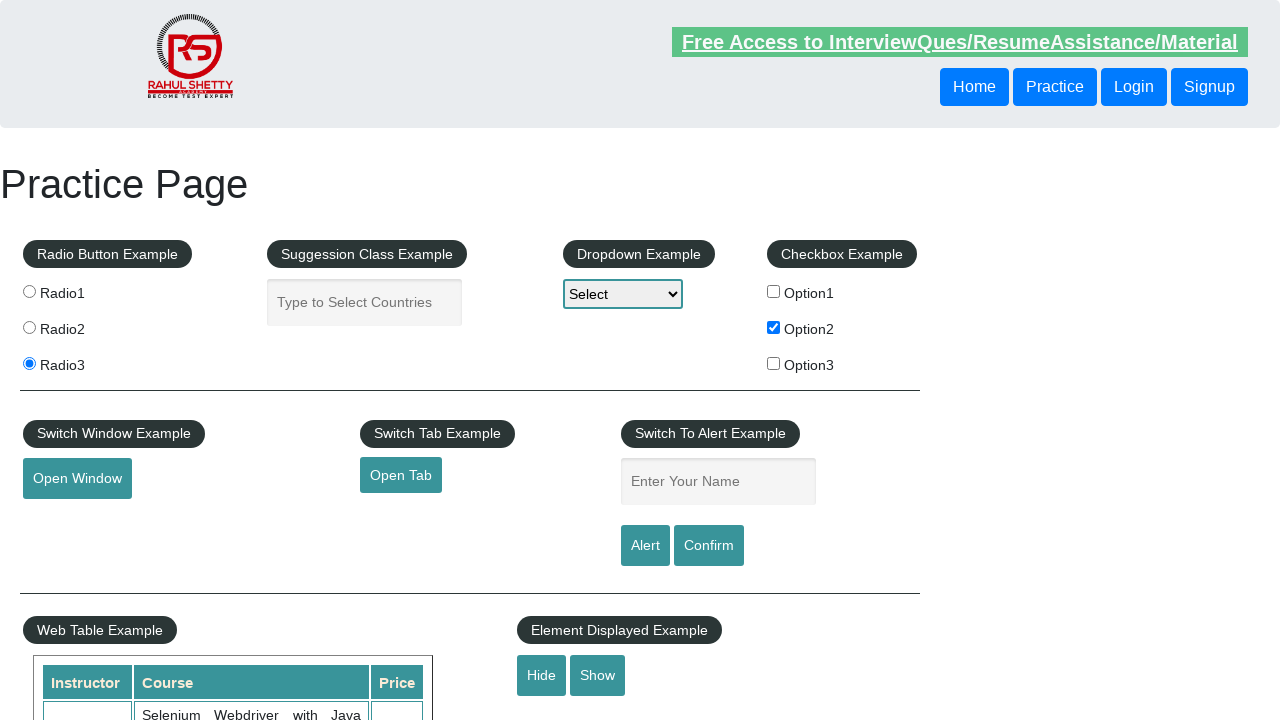

Clicked show button to display textbox at (598, 675) on #show-textbox
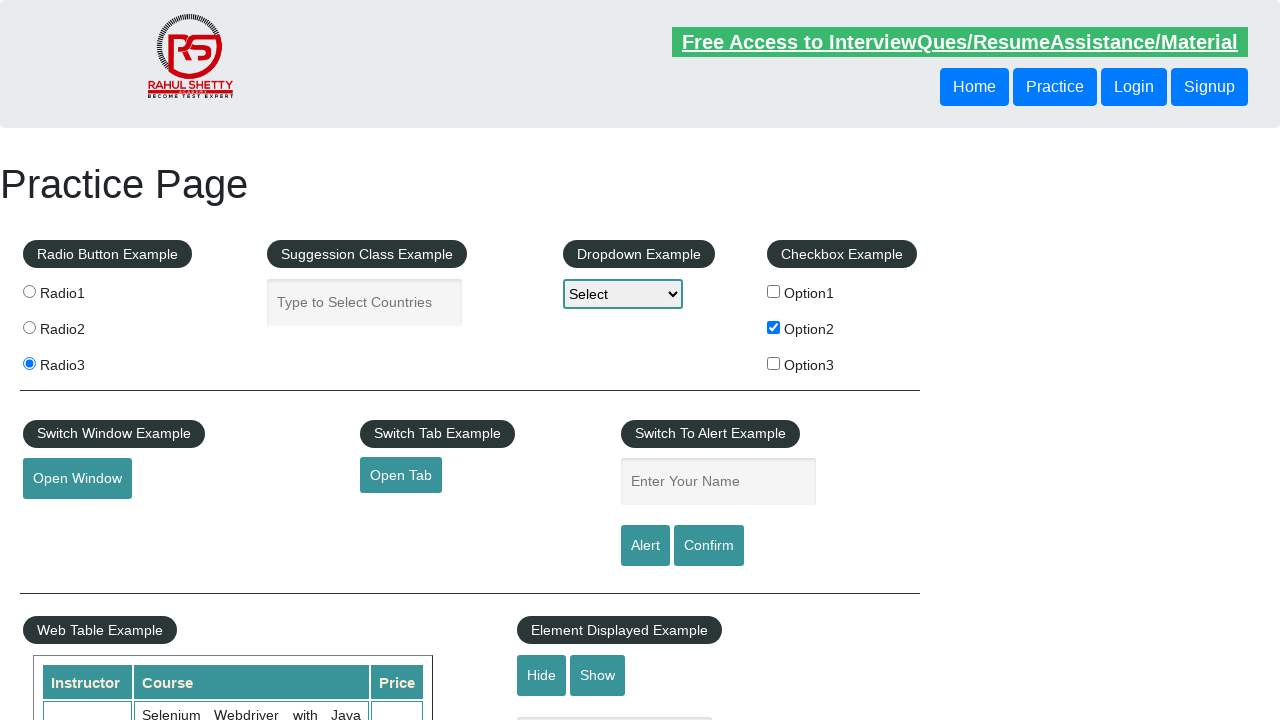

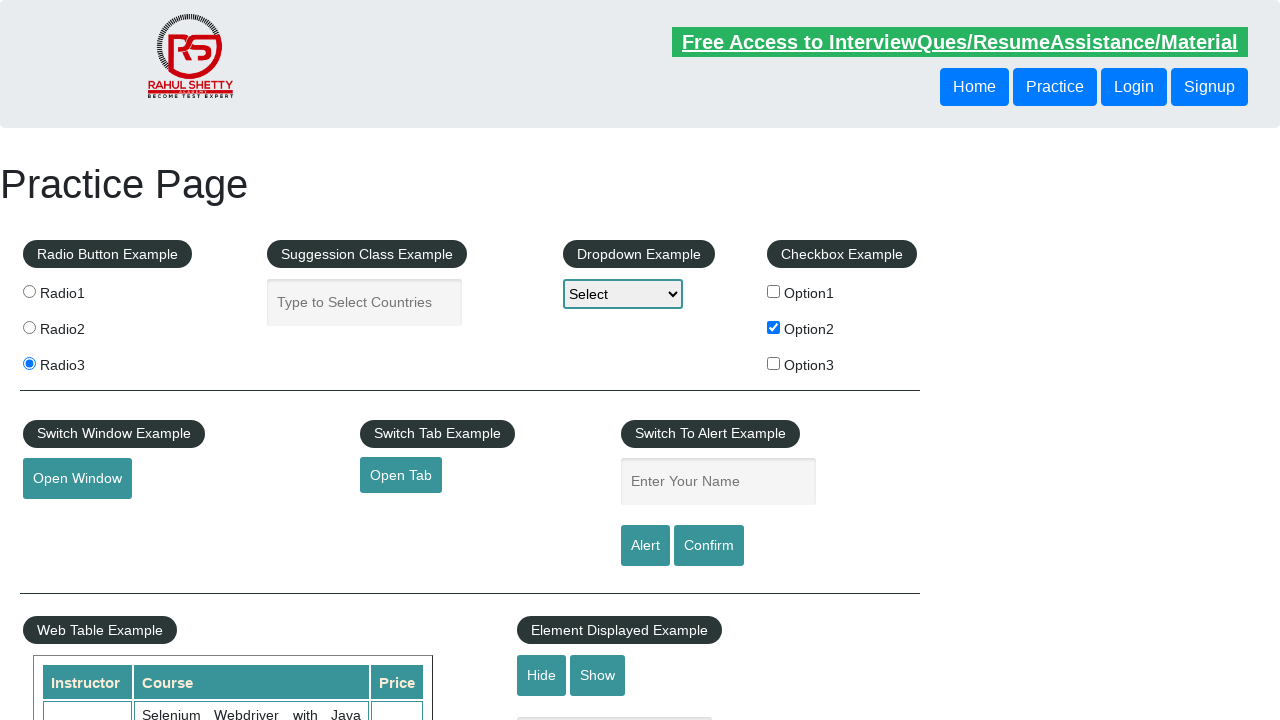